Tests a practice form submission by filling in email, password, name fields, checking a checkbox, and submitting the form, then verifying a success message appears.

Starting URL: https://rahulshettyacademy.com/angularpractice/

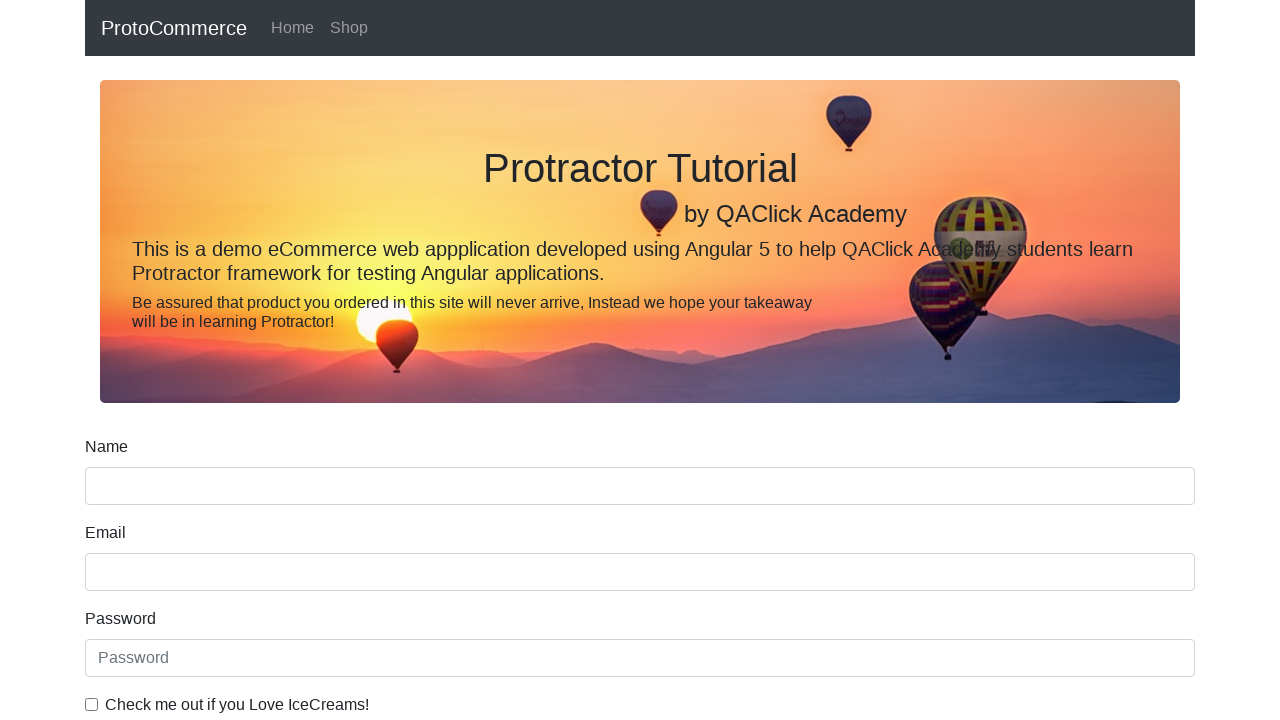

Filled email field with 'pateriya@gmail.com' on input[name='email']
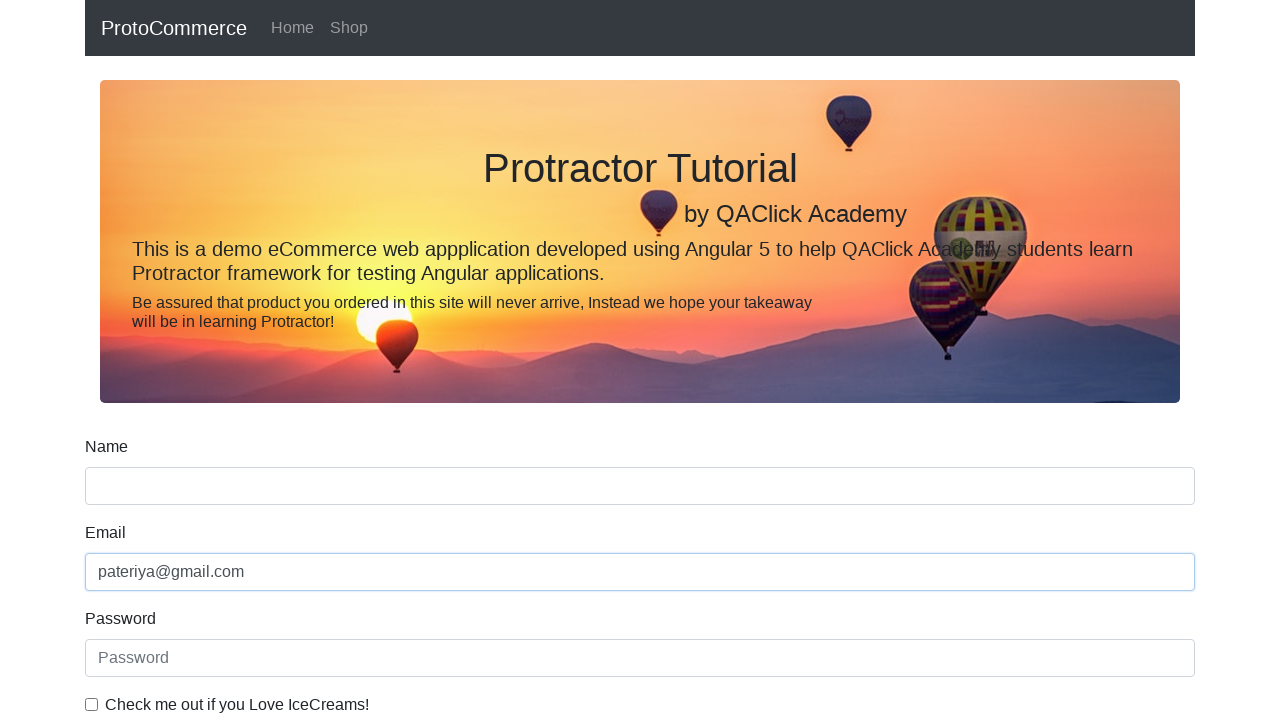

Filled password field with '123456' on #exampleInputPassword1
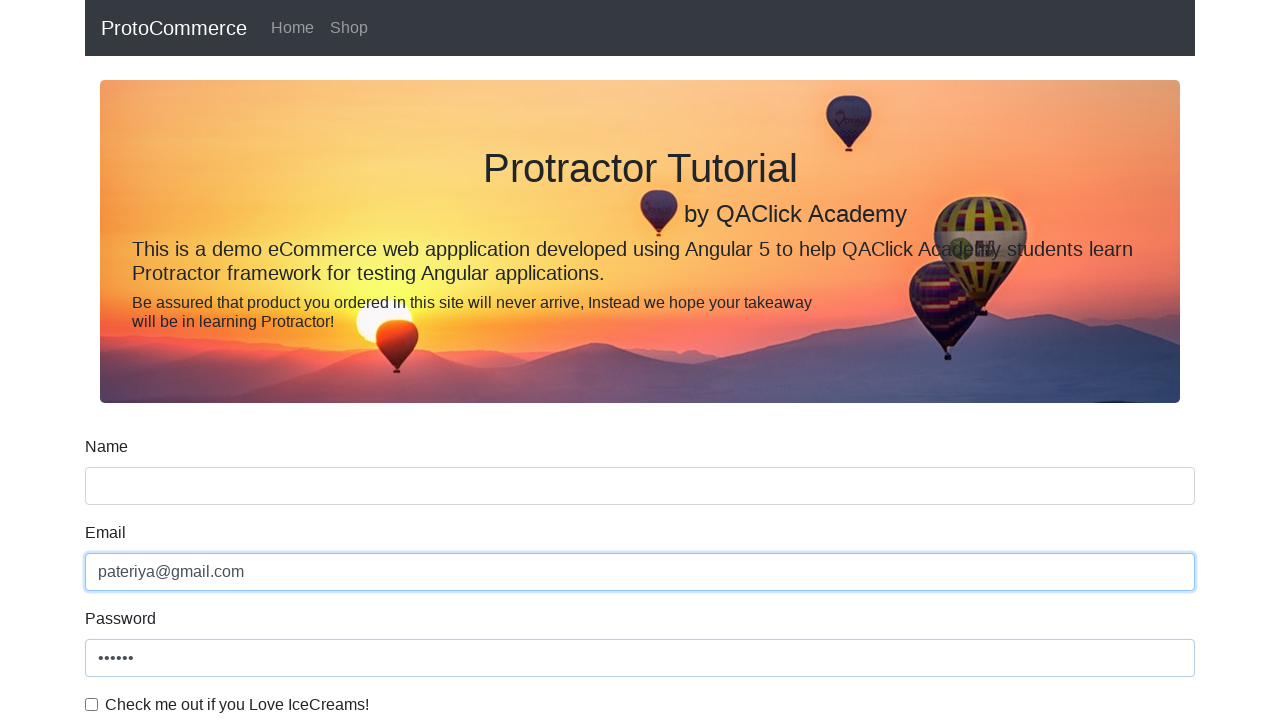

Clicked the checkbox to agree to terms at (92, 704) on #exampleCheck1
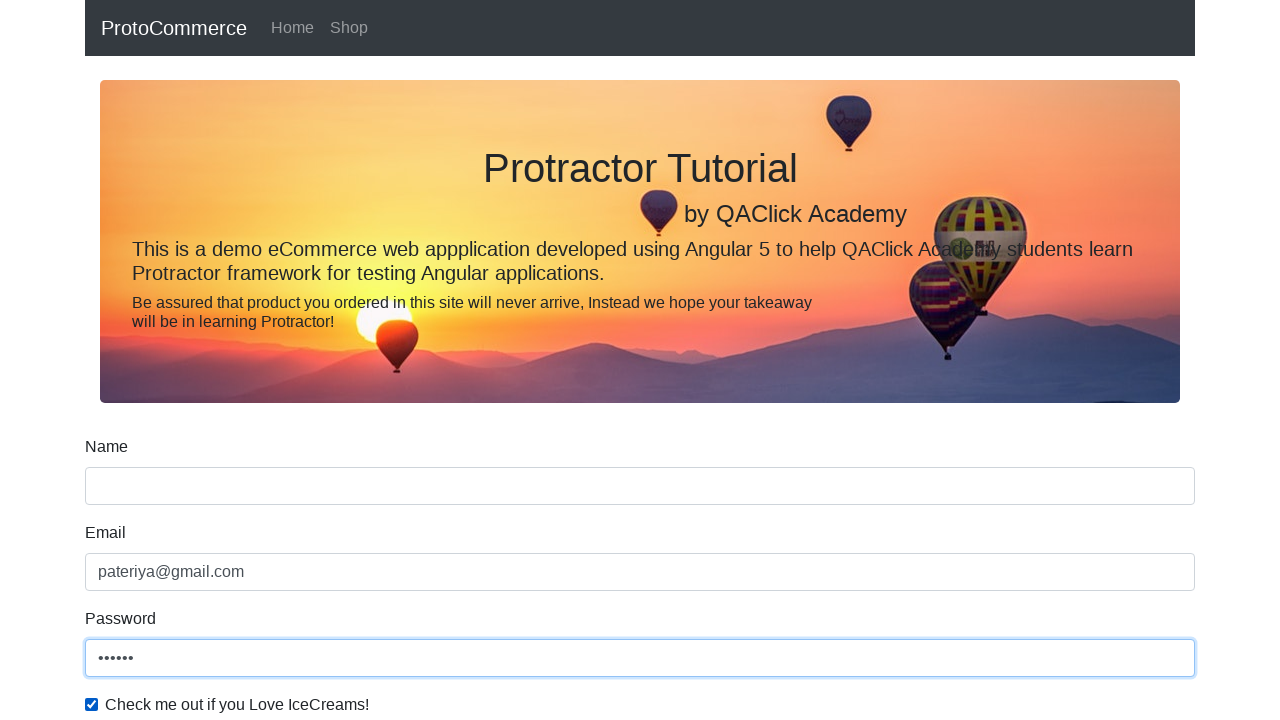

Filled name field with 'Divya Pateriya' on input[name='name']
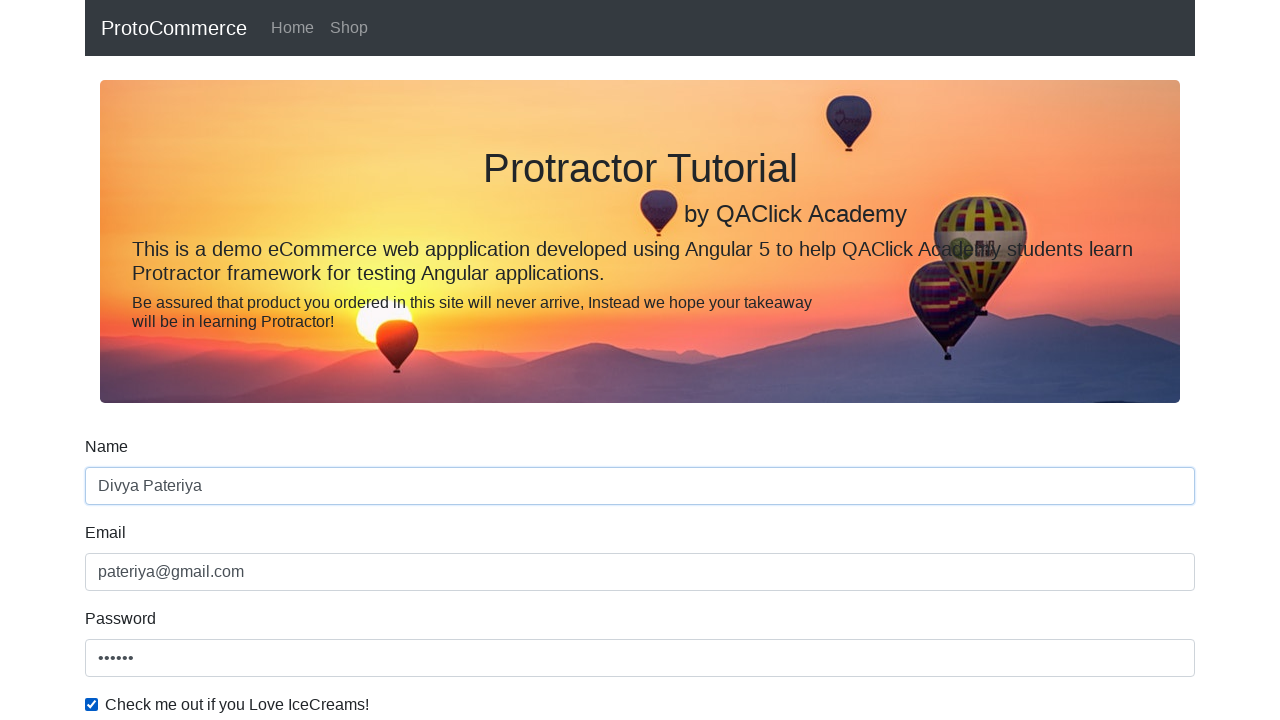

Clicked submit button to submit the form at (123, 491) on input[type='submit']
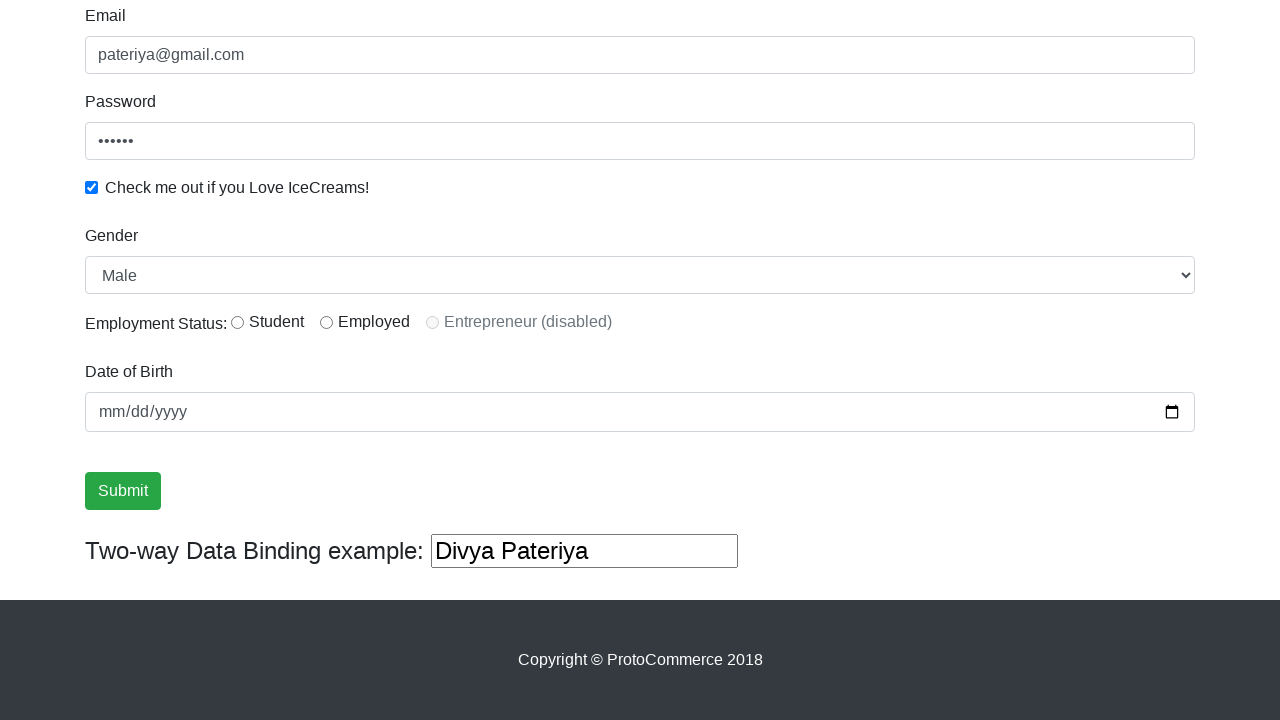

Success message appeared and loaded
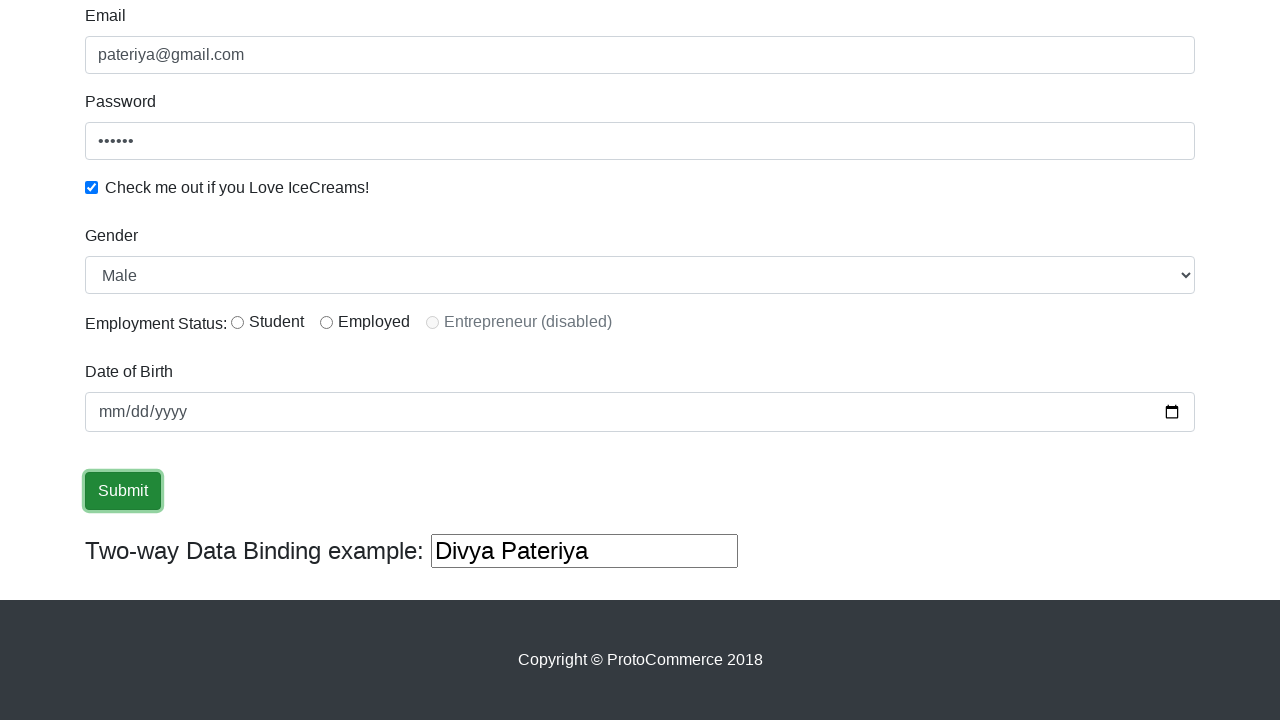

Verified success message contains 'Success' text
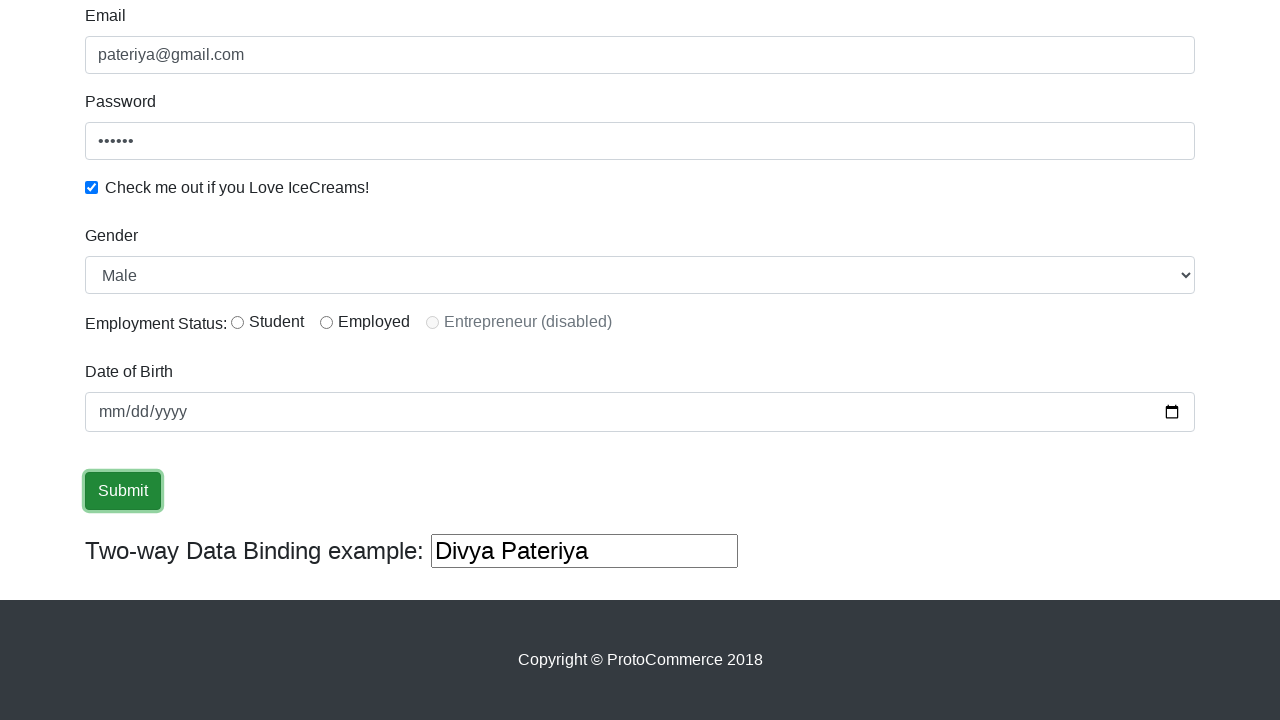

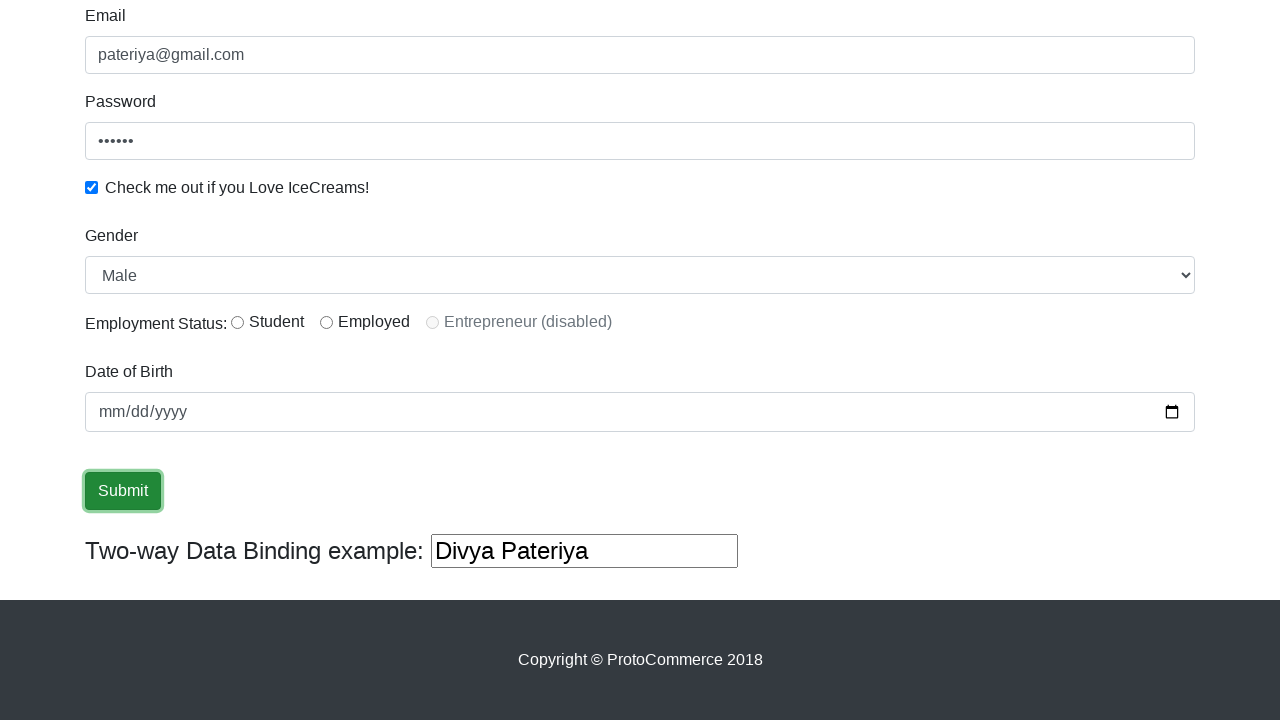